Tests the interactive Binder launch functionality on a Jupyter Book website by clicking the rocket icon, triggering the Thebe initialization, and waiting for the binder environment to become ready.

Starting URL: https://naresh-ub.github.io/grad-notes/

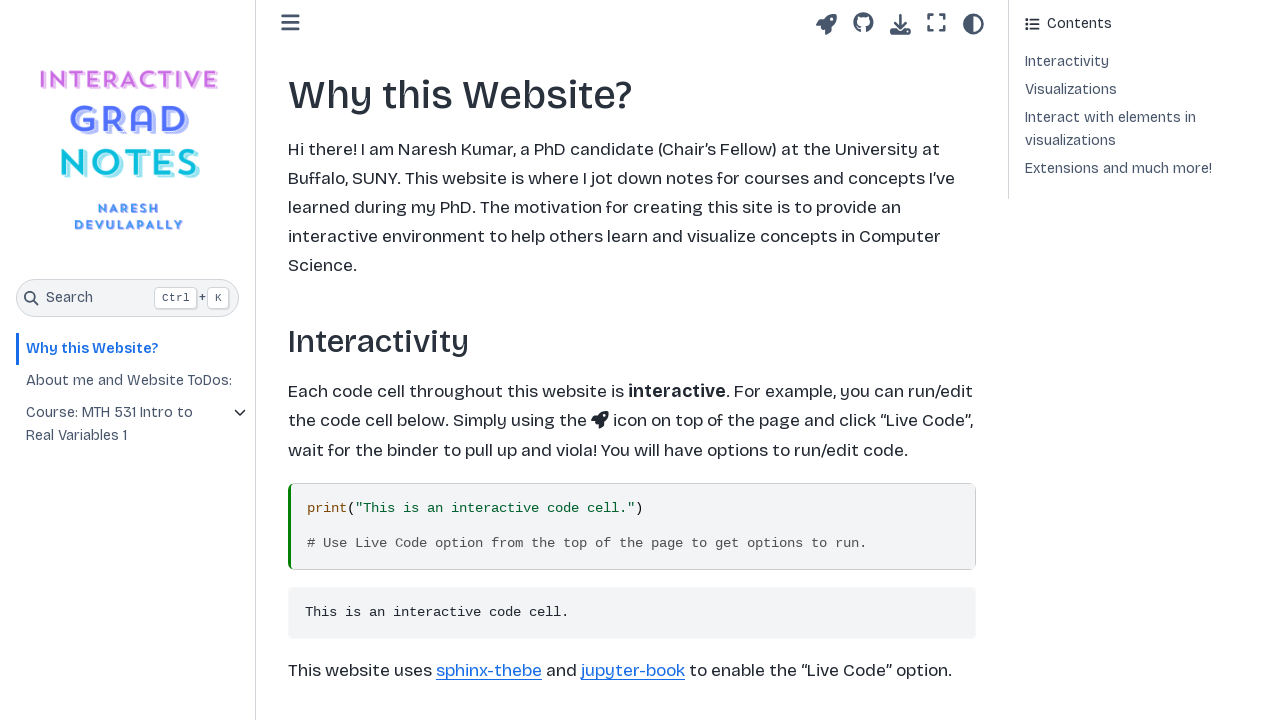

Waited for page to reach networkidle state
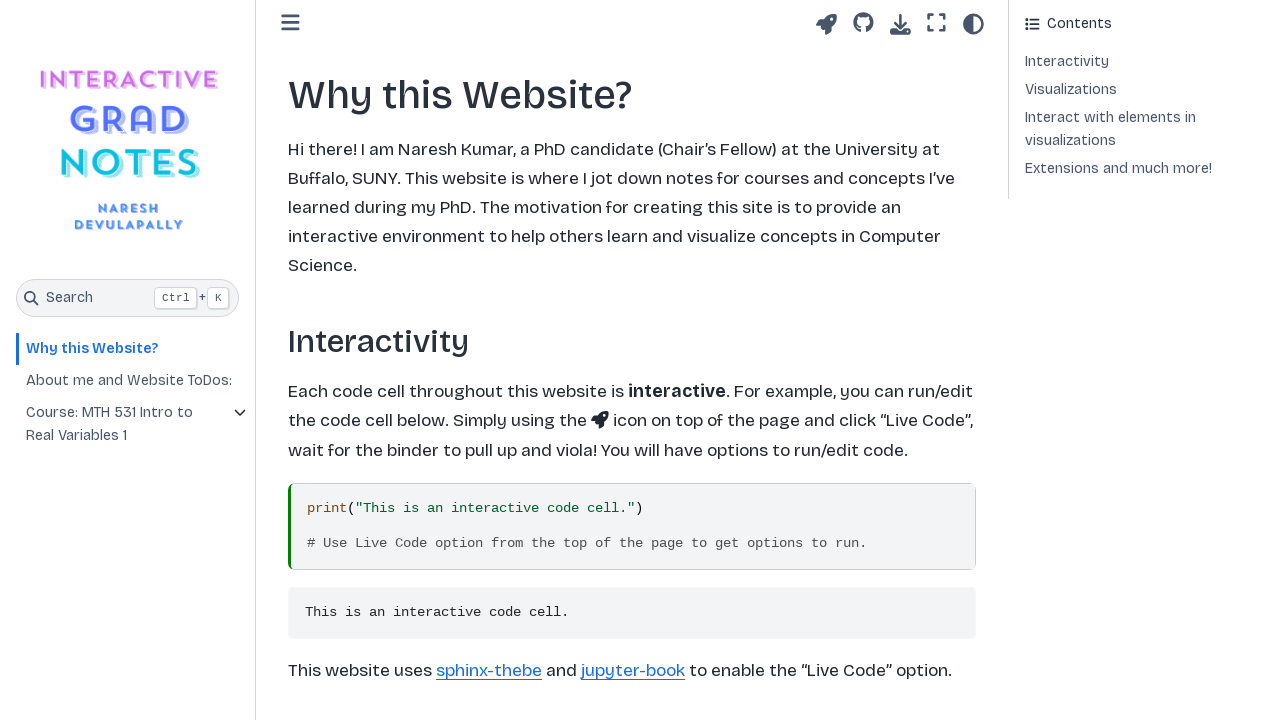

Clicked the rocket icon to launch interactive content at (826, 24) on button.btn.dropdown-toggle[aria-label="Launch interactive content"]
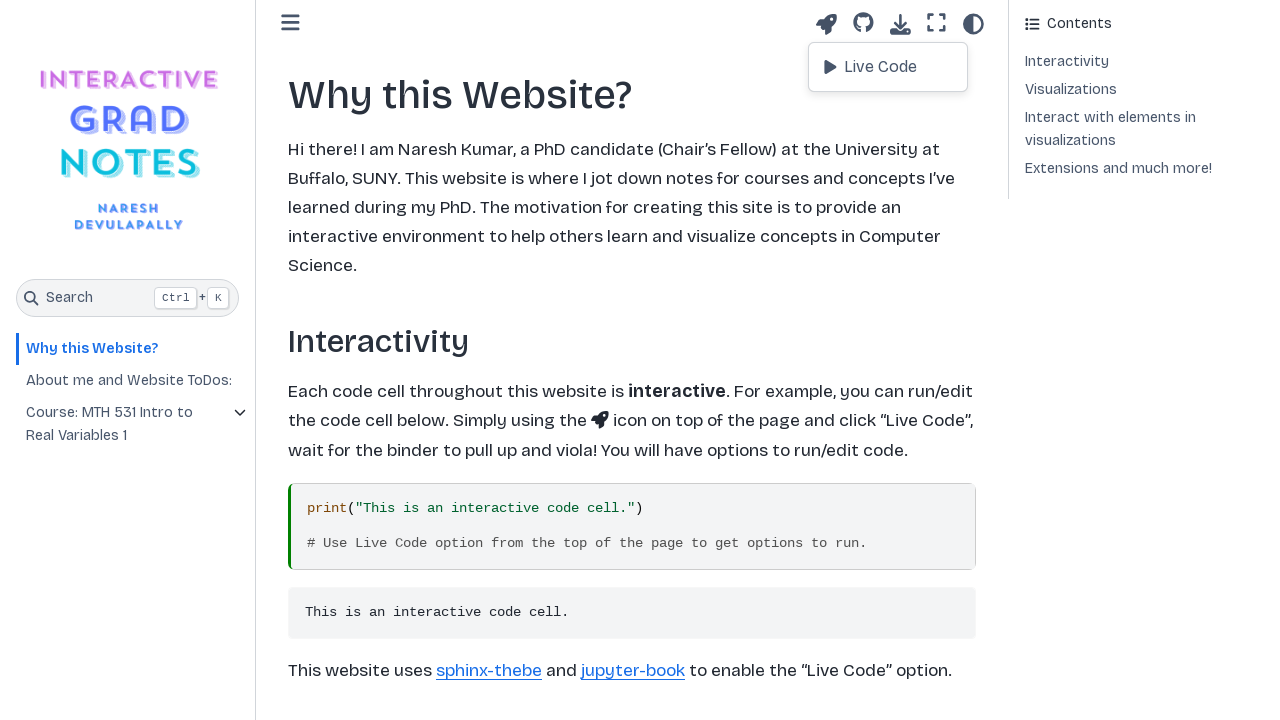

Waited 2 seconds for dropdown transition
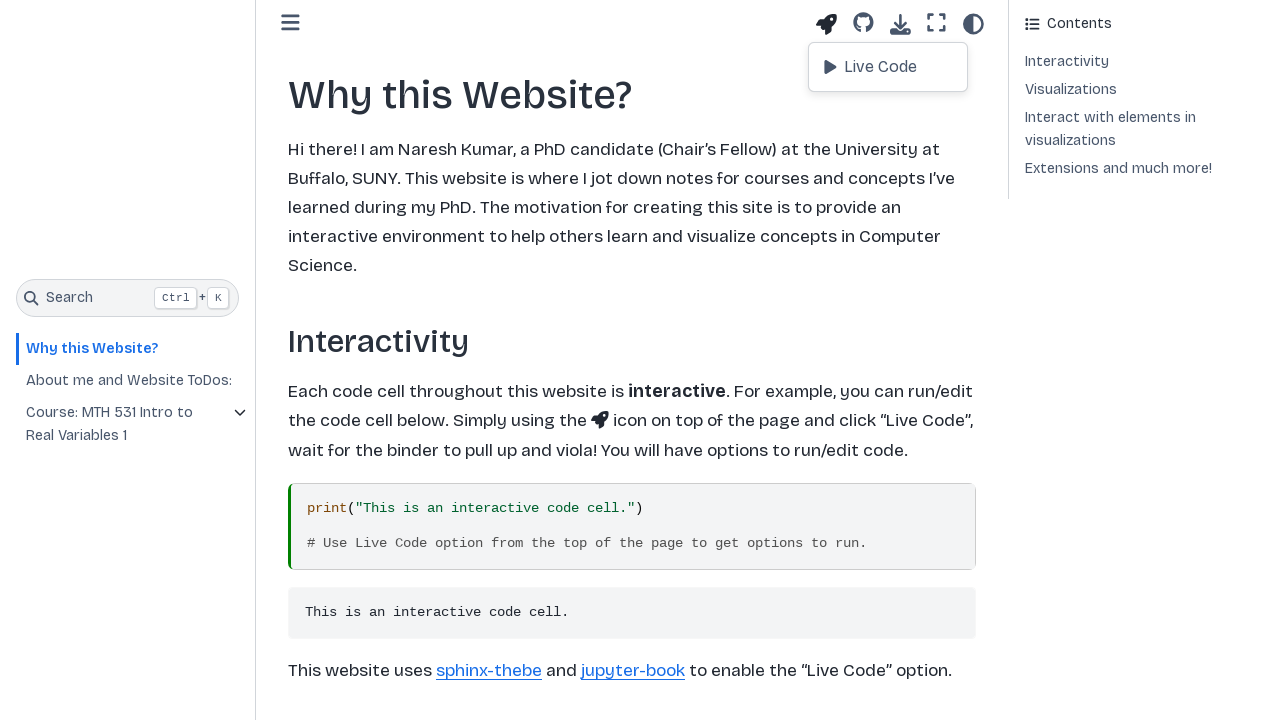

Executed initThebeSBT() to trigger Thebe initialization
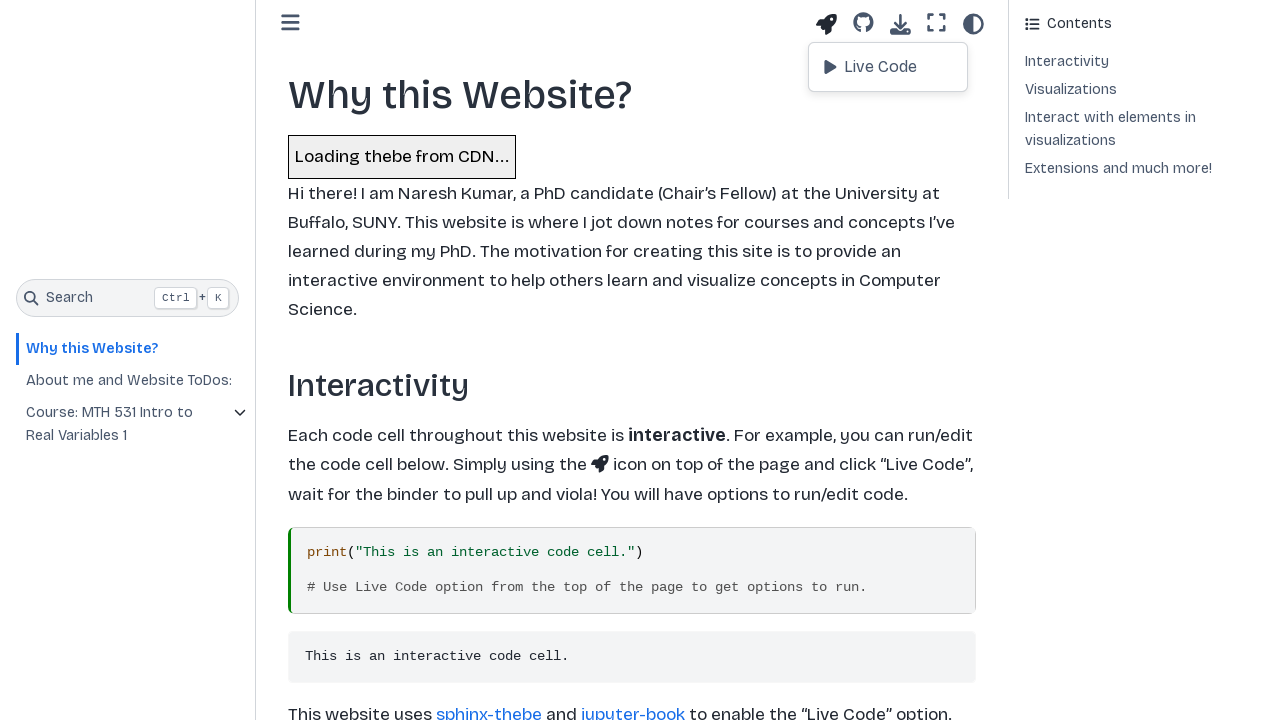

Binder environment reached ready status
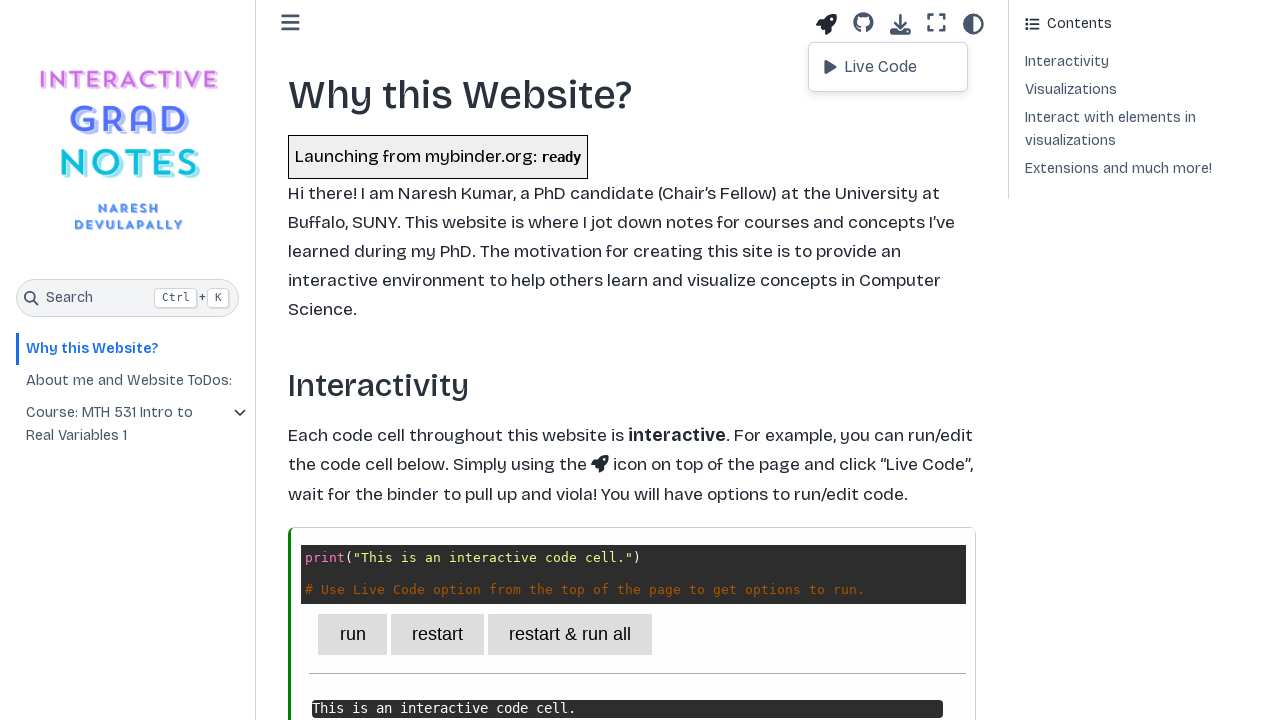

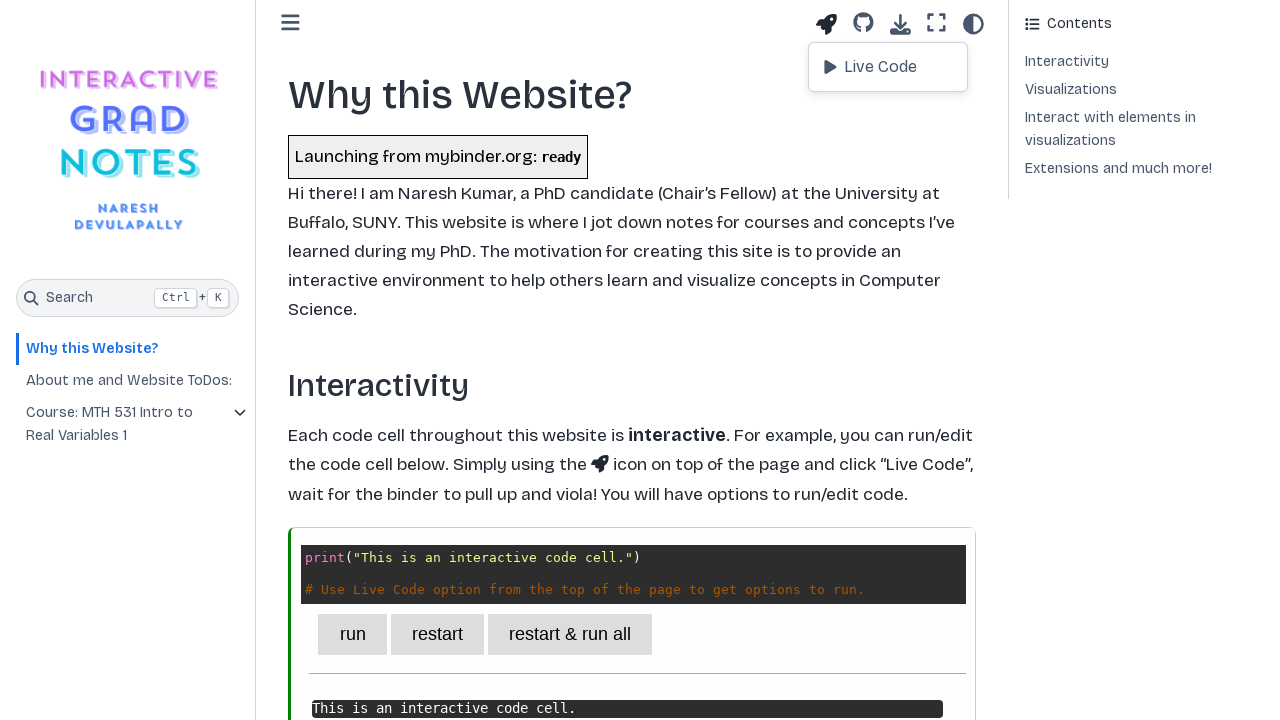